Navigates to Flipkart website with a maximized browser window to verify the page loads correctly

Starting URL: https://www.flipkart.com/

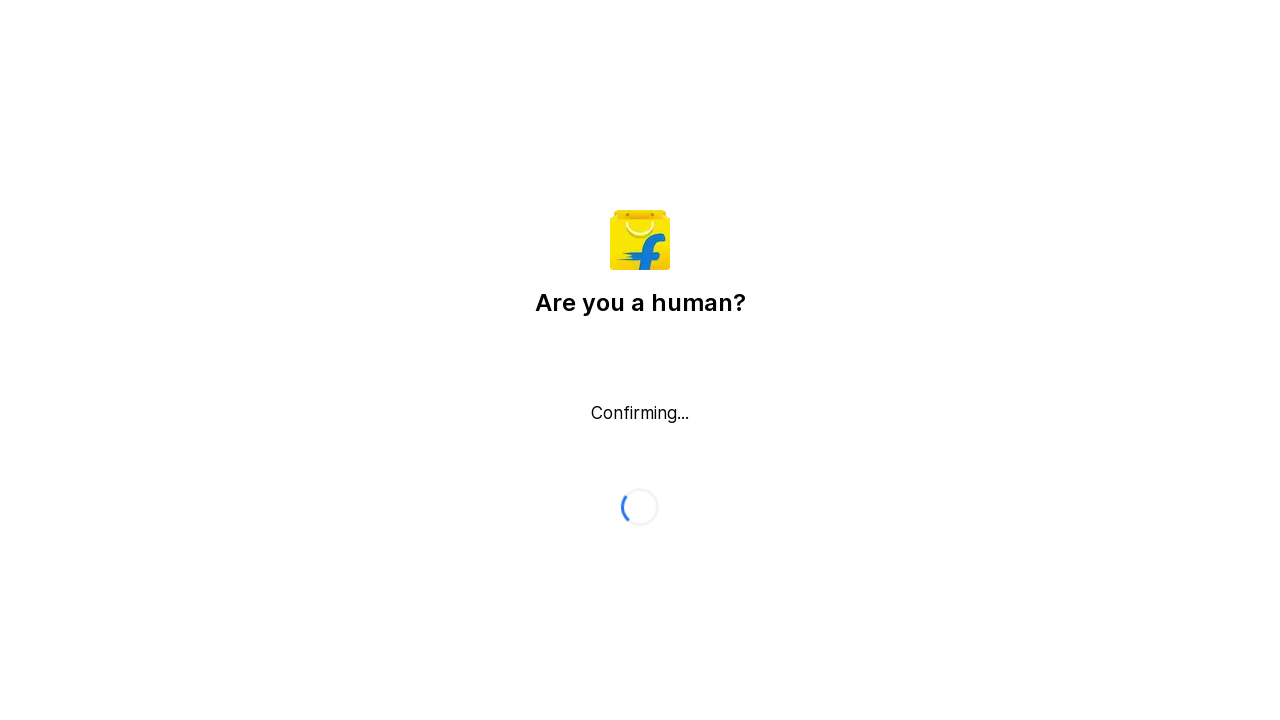

Page DOM content loaded
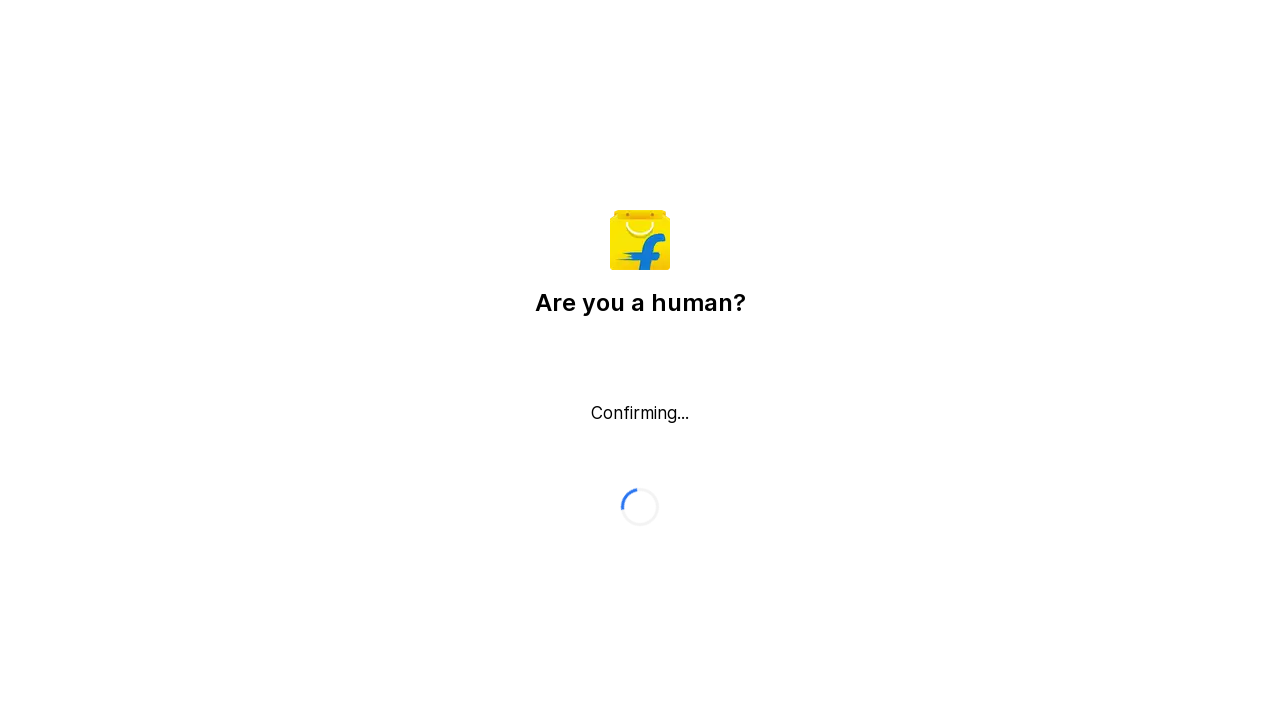

Body element found - Flipkart page loaded successfully
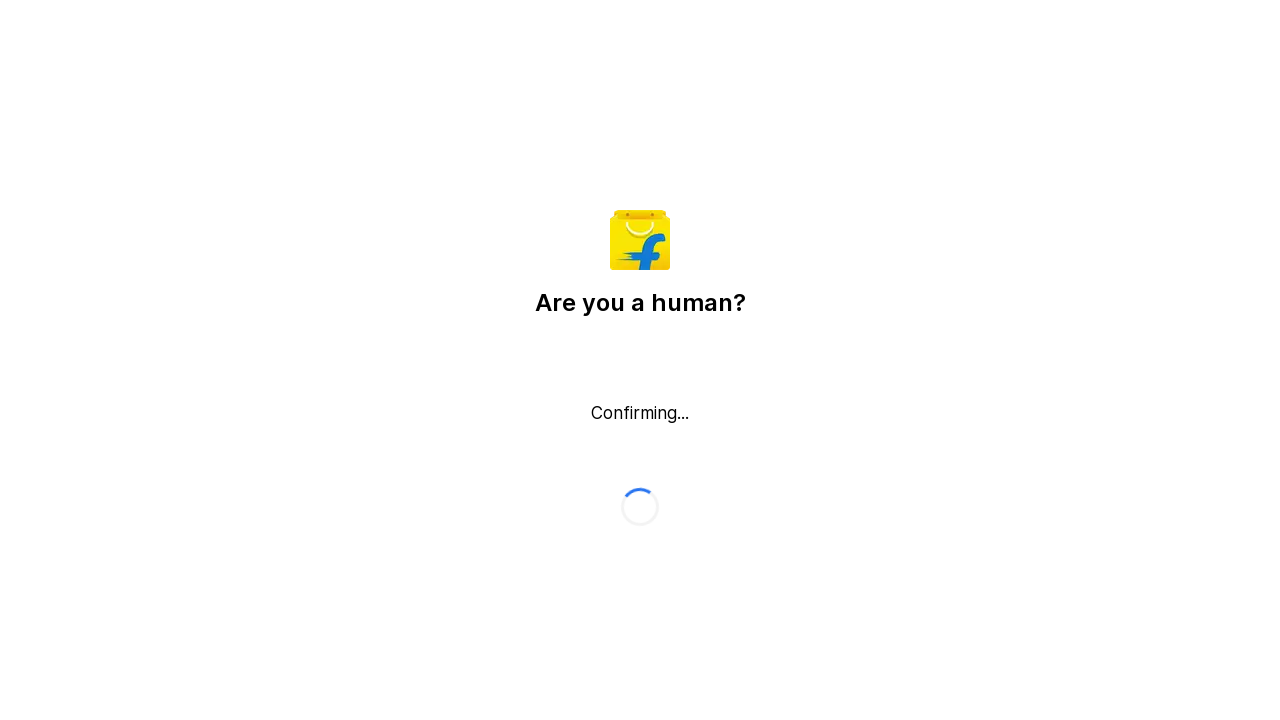

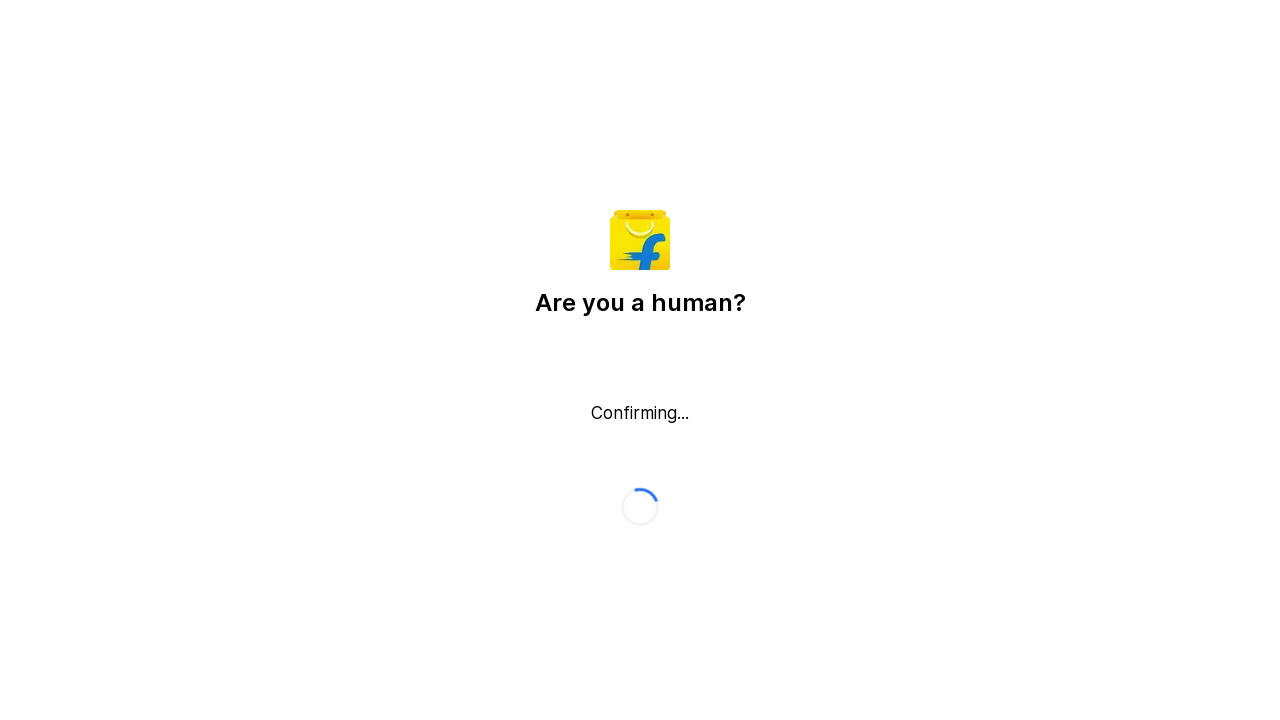